Tests right-click context menu functionality by performing a right-click action on a specific element

Starting URL: https://swisnl.github.io/jQuery-contextMenu/demo.html

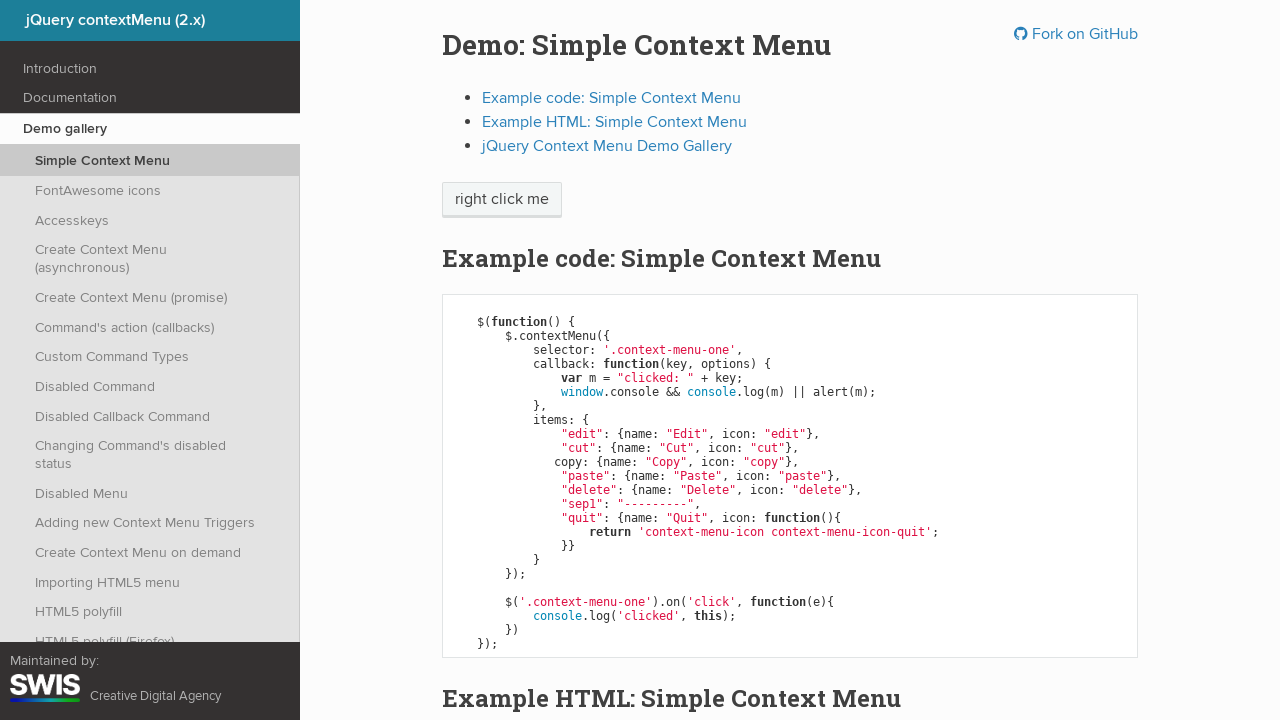

Located the 'right click me' element
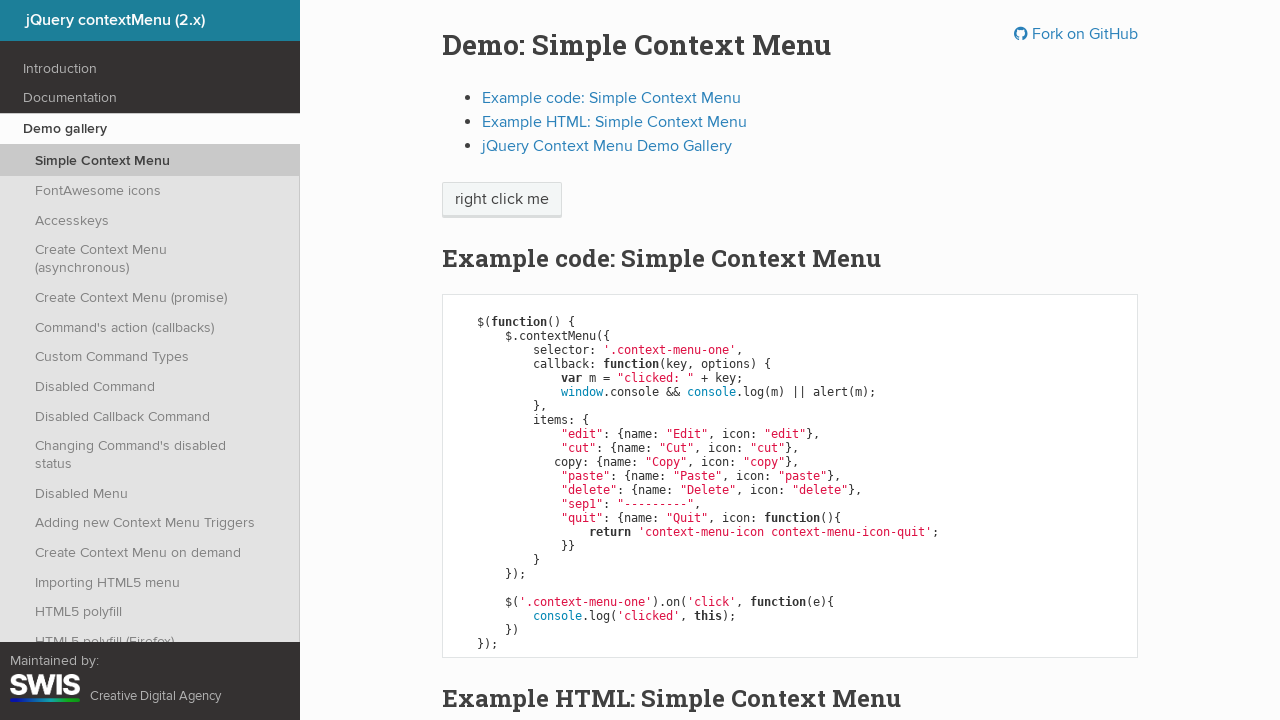

Performed right-click on 'right click me' element to open context menu at (502, 200) on xpath=//span[text()='right click me']
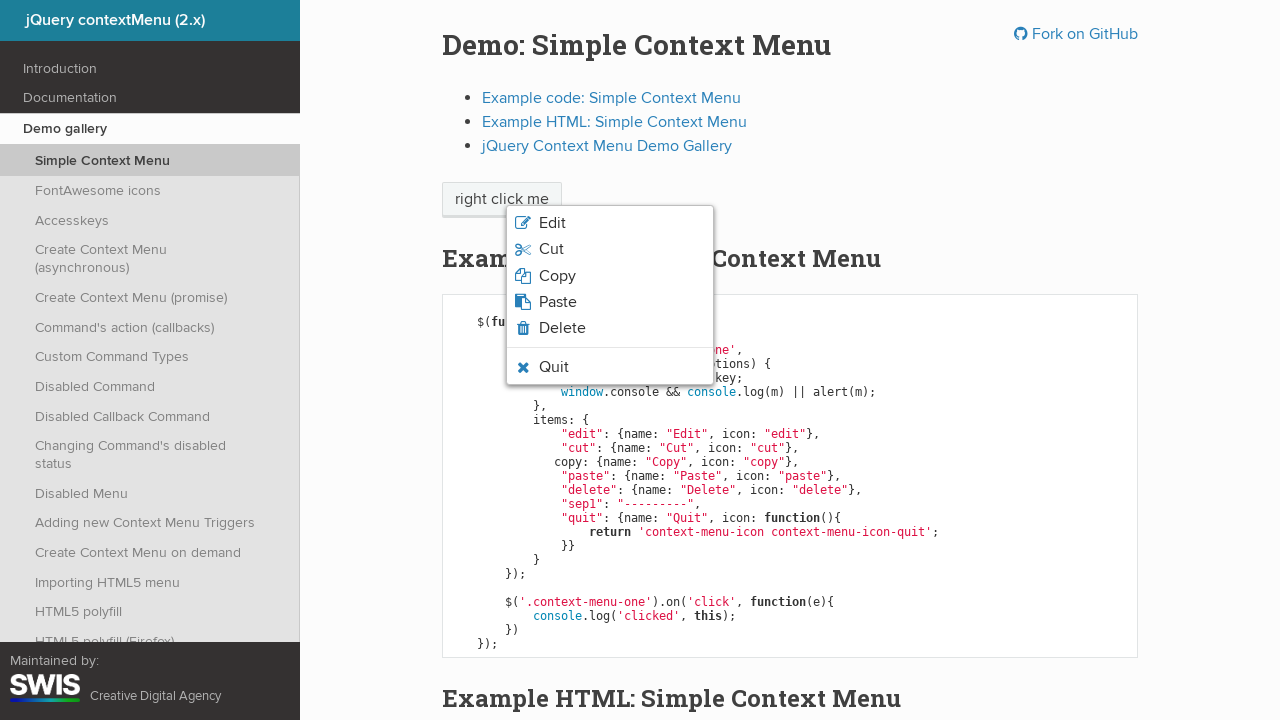

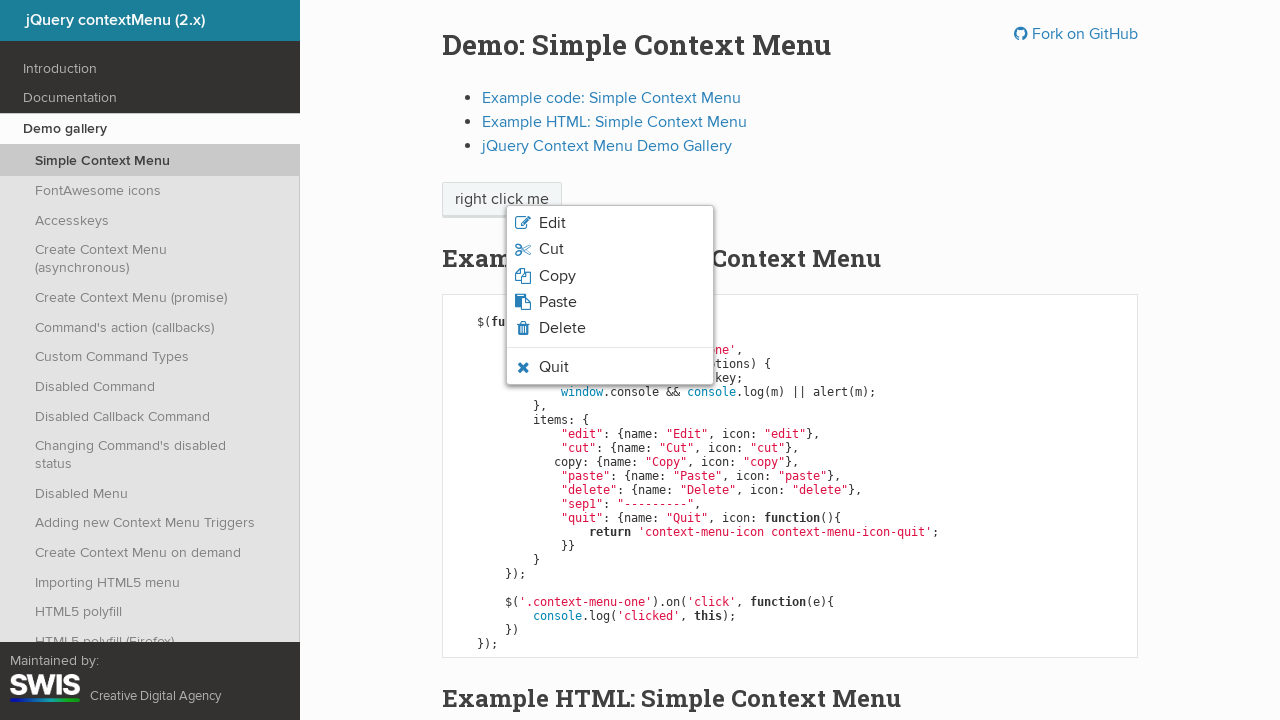